Tests drag and drop functionality by dragging a draggable element onto a droppable target and verifying the "Dropped!" text appears

Starting URL: http://testautomationpractice.blogspot.com

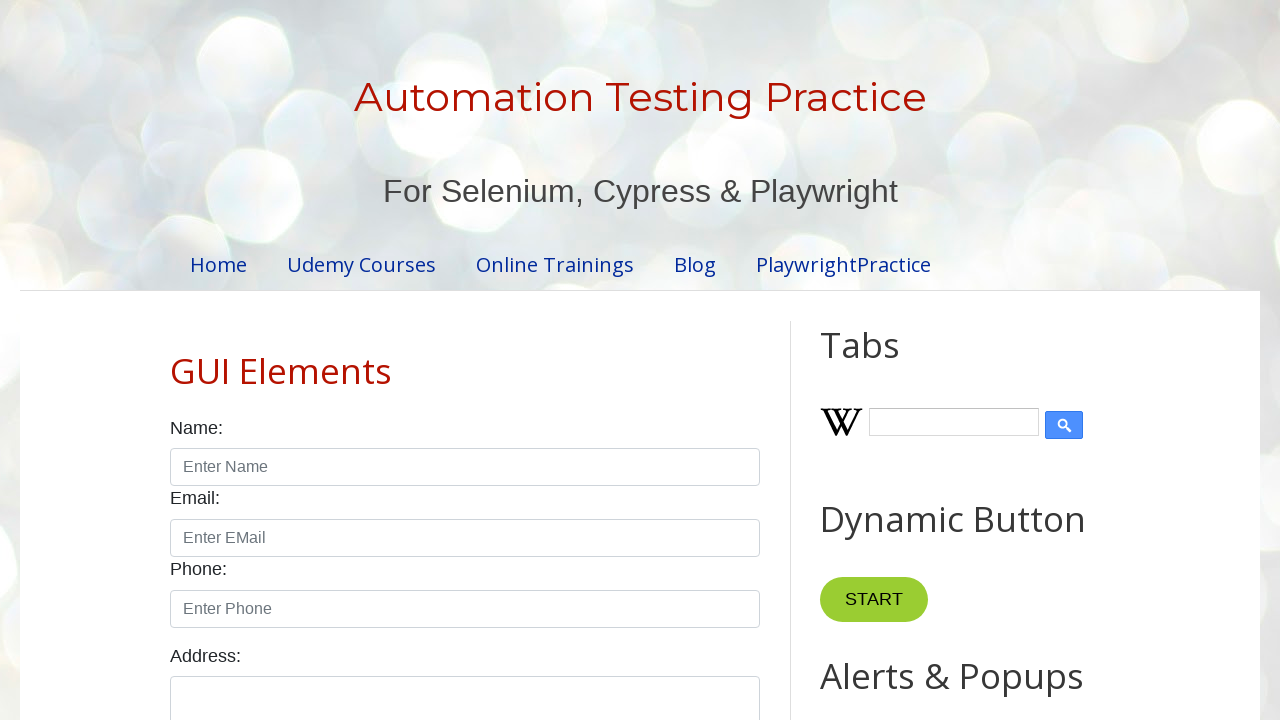

Located the draggable element
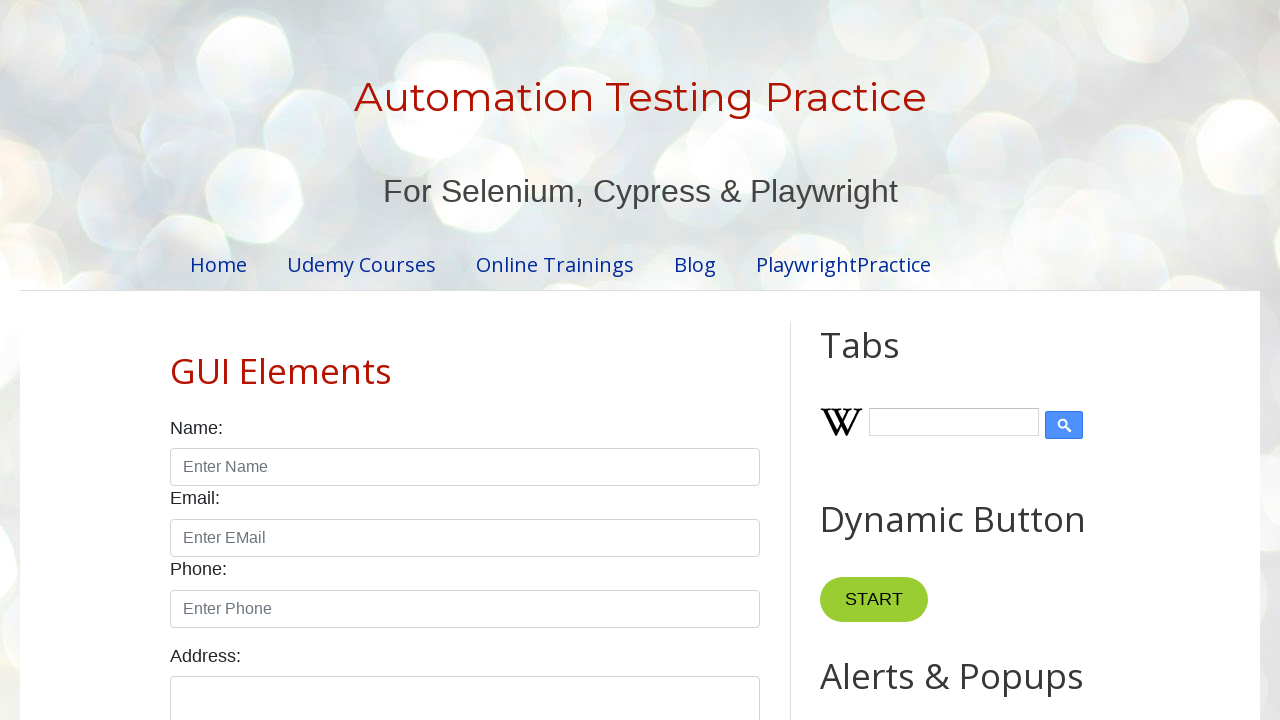

Located the droppable target element
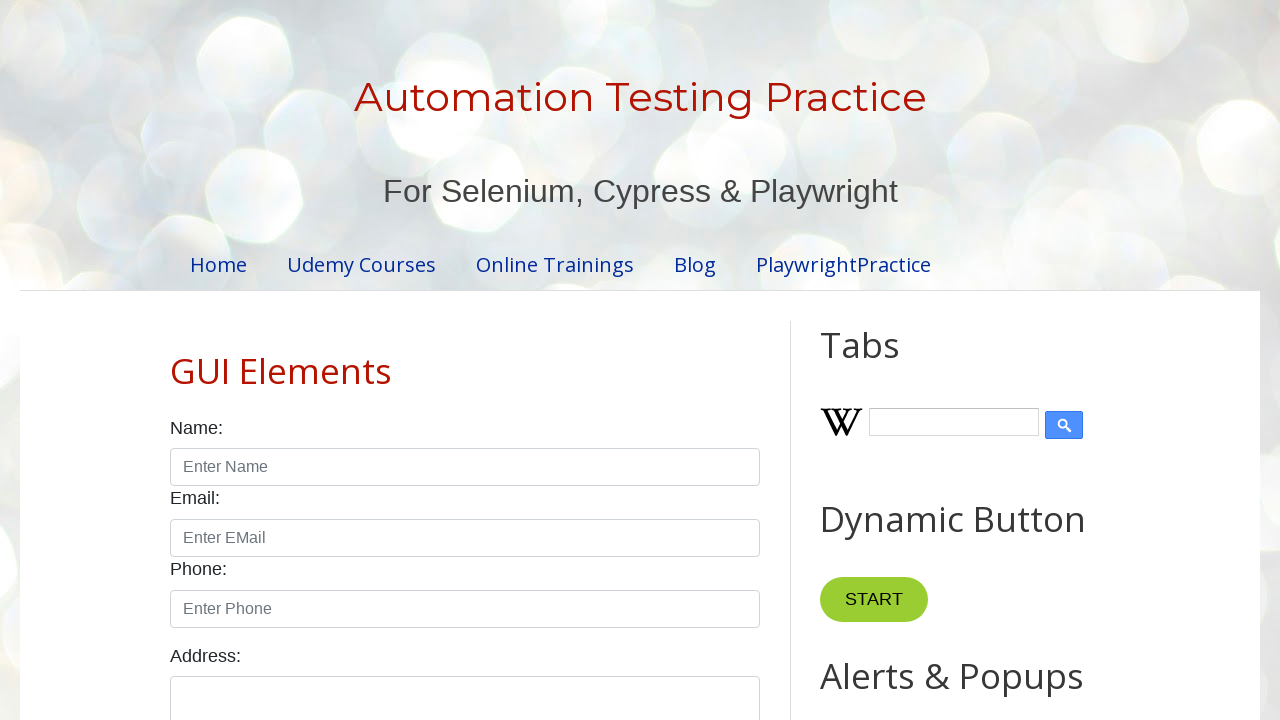

Dragged the draggable element onto the droppable target at (1015, 386)
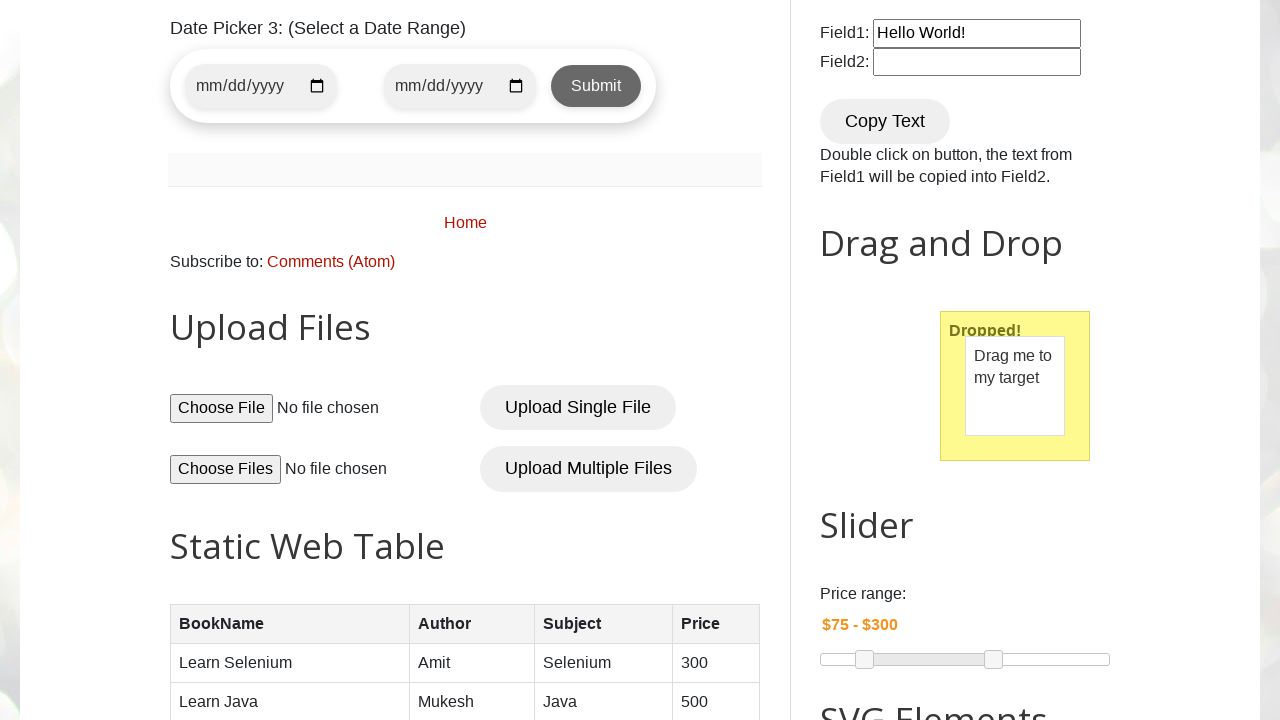

Verified 'Dropped!' text appeared after drag and drop
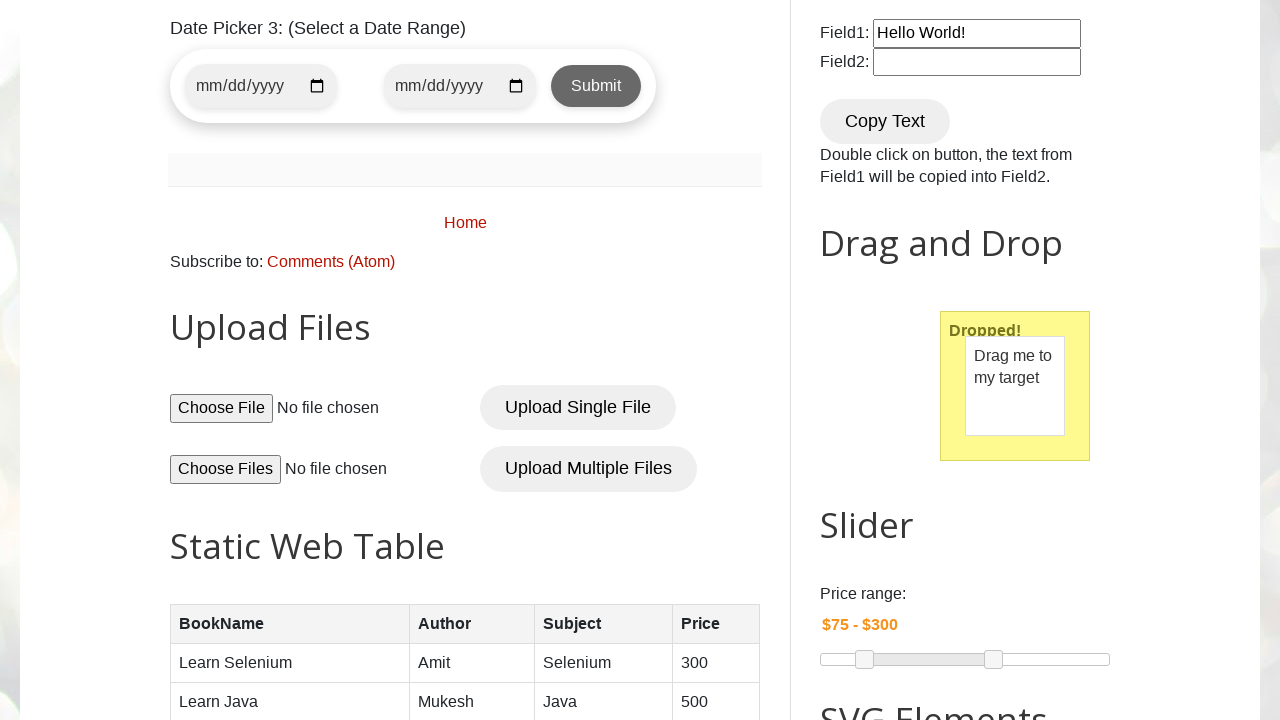

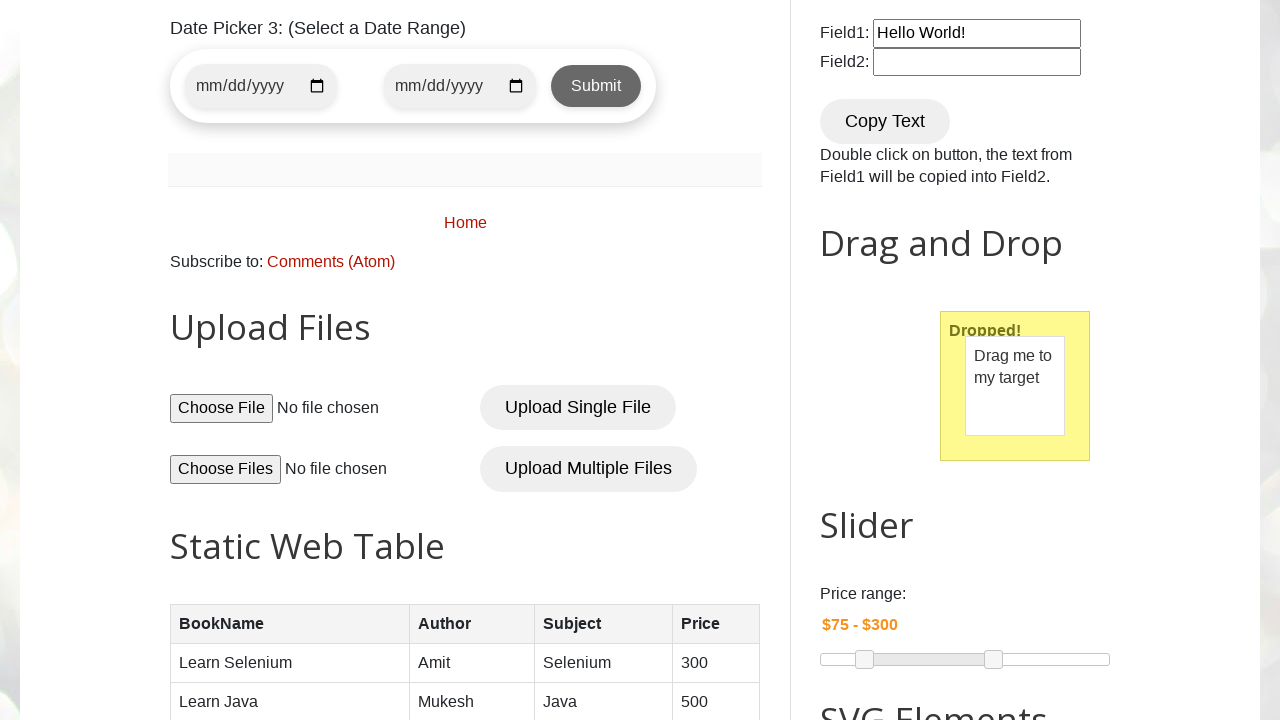